Tests double-clicking on a div element inside an iframe to trigger a double-click event

Starting URL: https://api.jquery.com/dblclick/

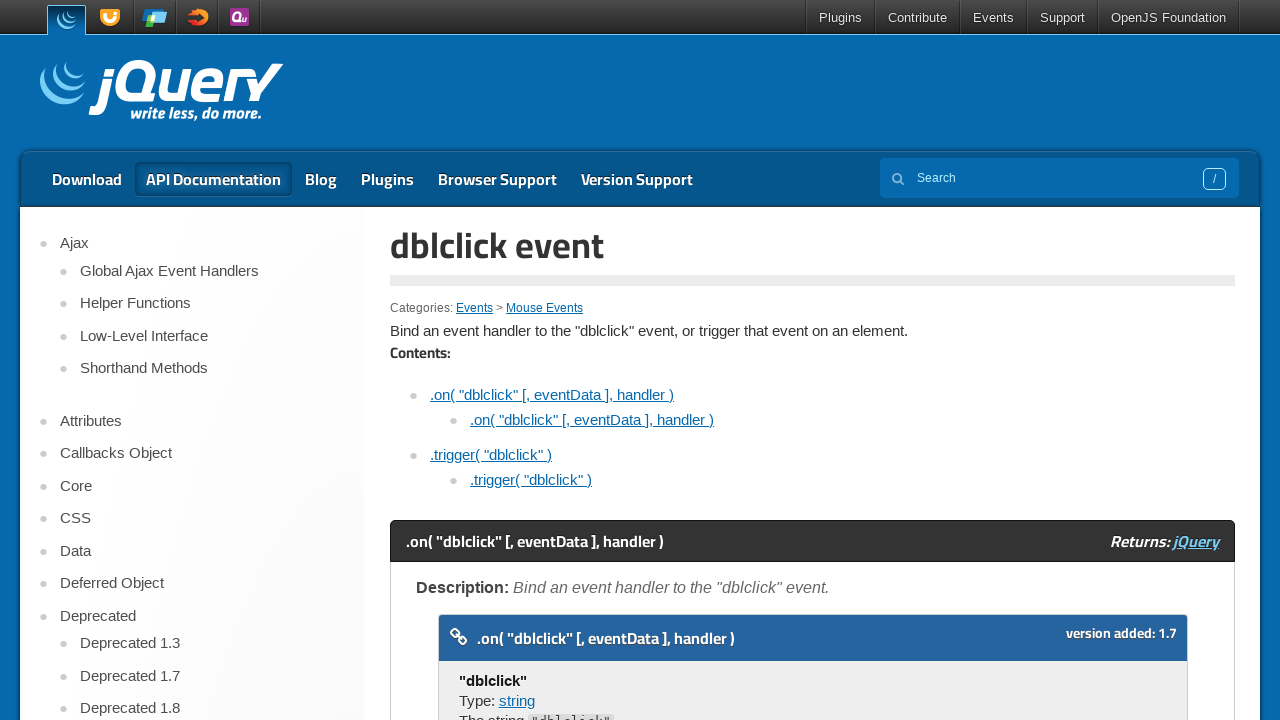

Switched to first iframe
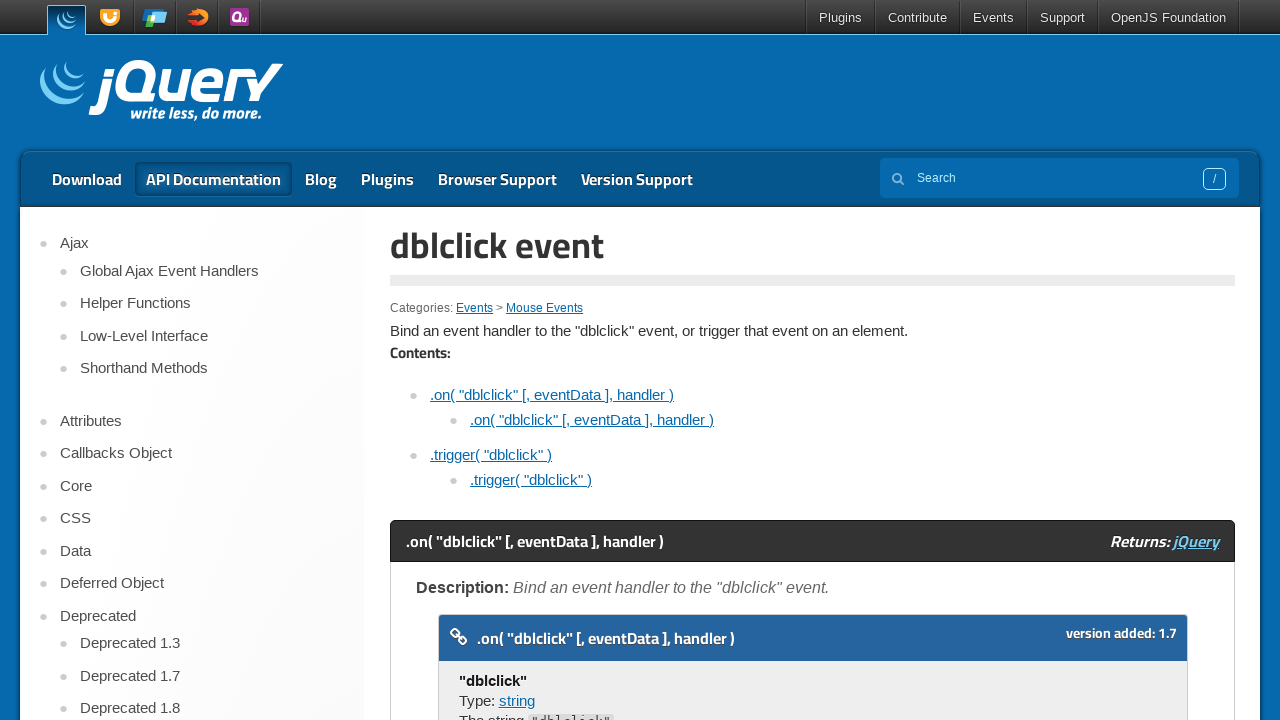

Double-clicked div element inside iframe to trigger double-click event at (478, 360) on div >> nth=0
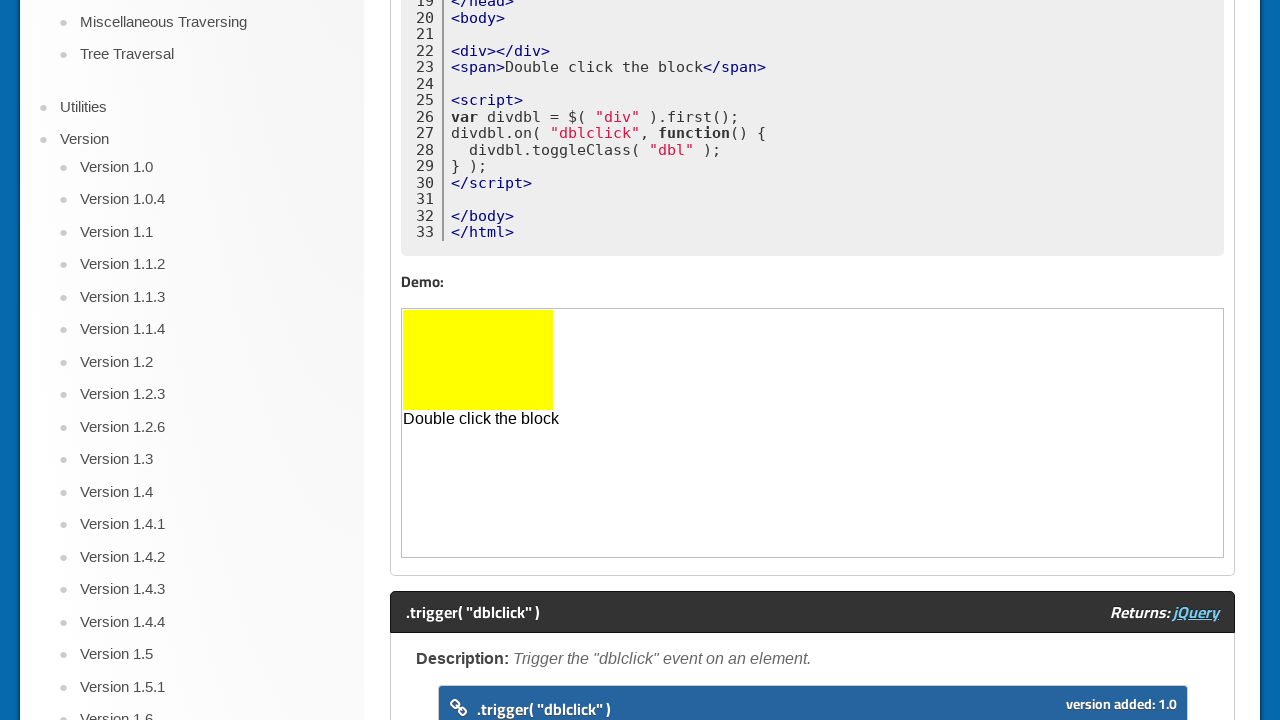

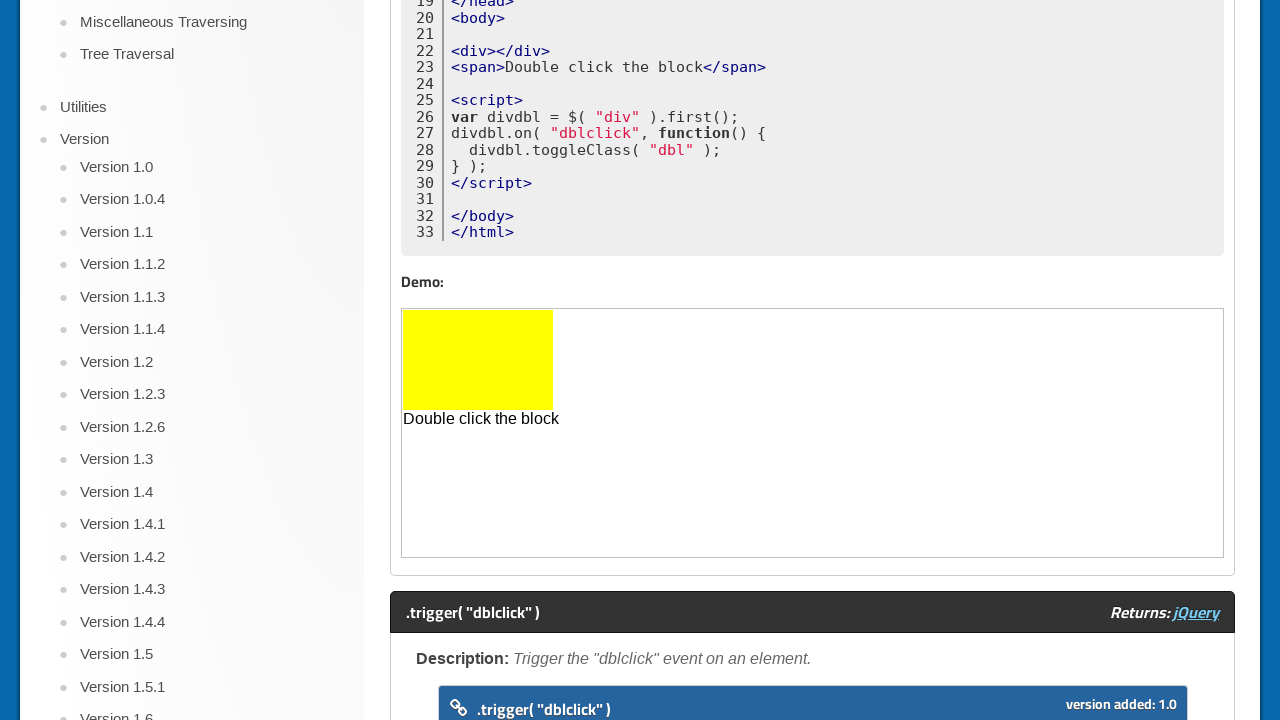